Tests handling of JavaScript alerts, confirms, and prompts by clicking buttons to trigger each type of dialog and interacting with them

Starting URL: https://the-internet.herokuapp.com/javascript_alerts

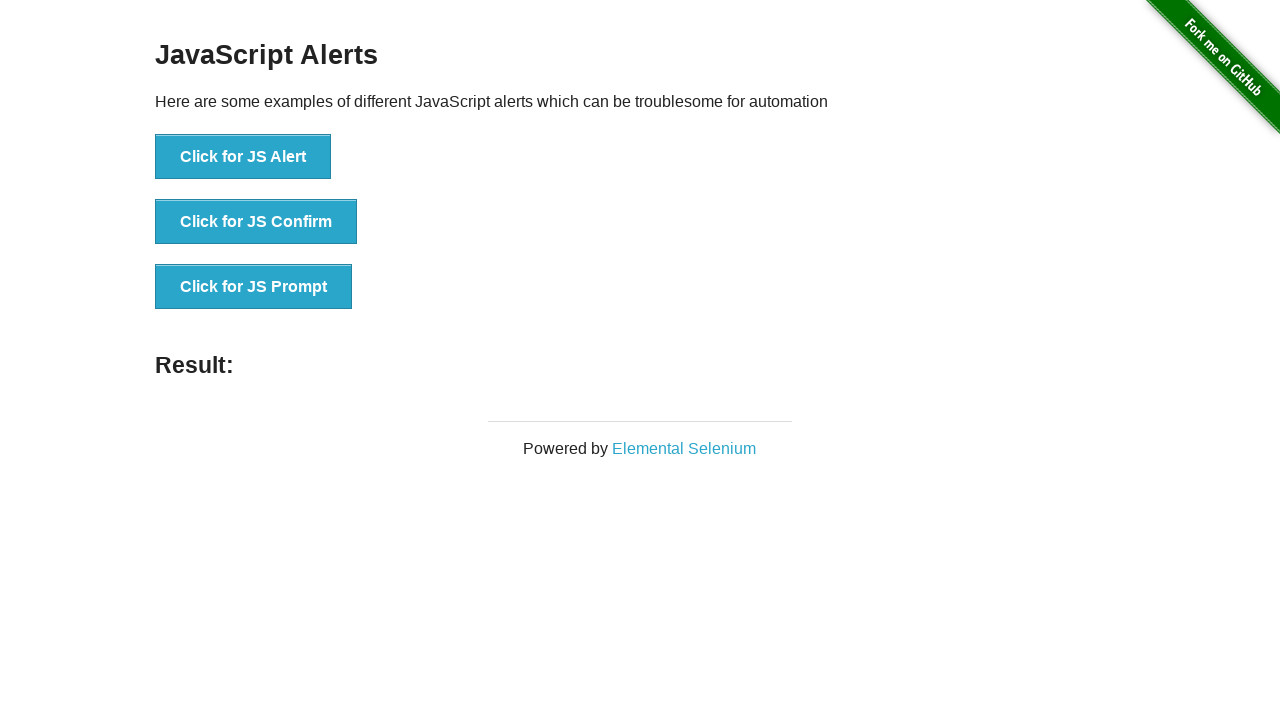

Clicked 'Click for JS Alert' button at (243, 157) on xpath=//button[text()='Click for JS Alert']
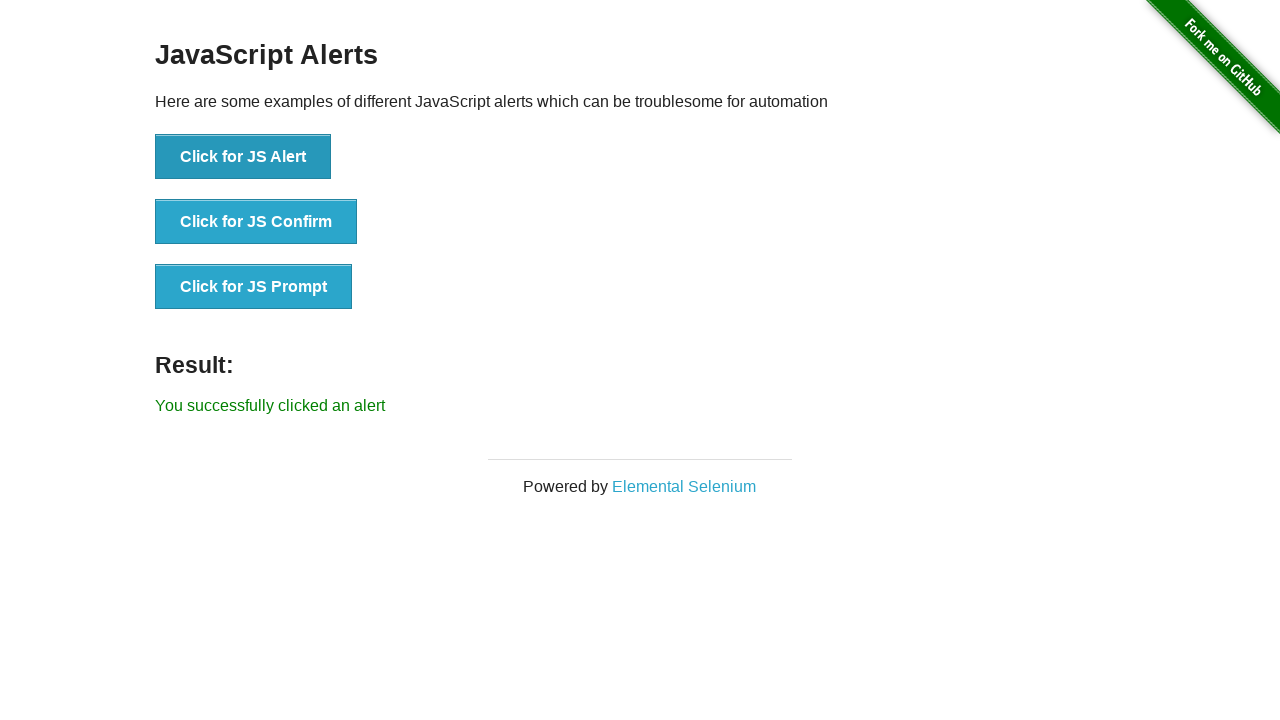

Set up dialog handler to accept alert
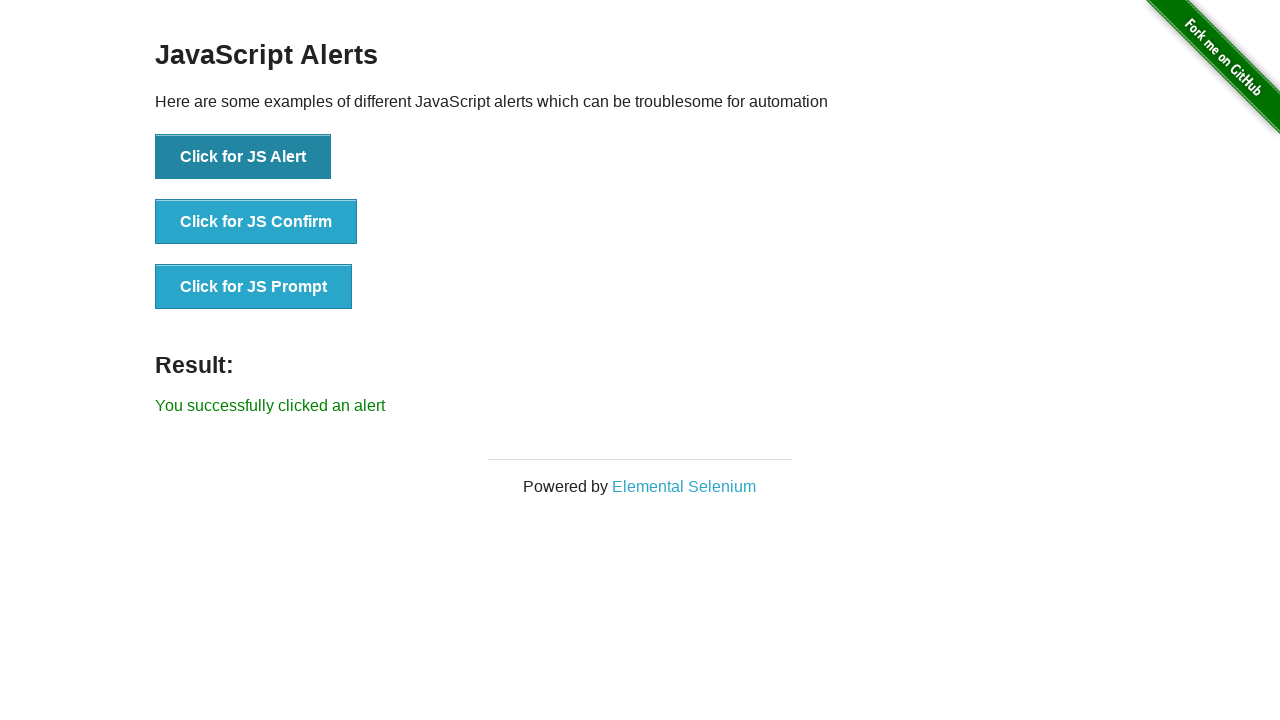

Waited for alert to be processed
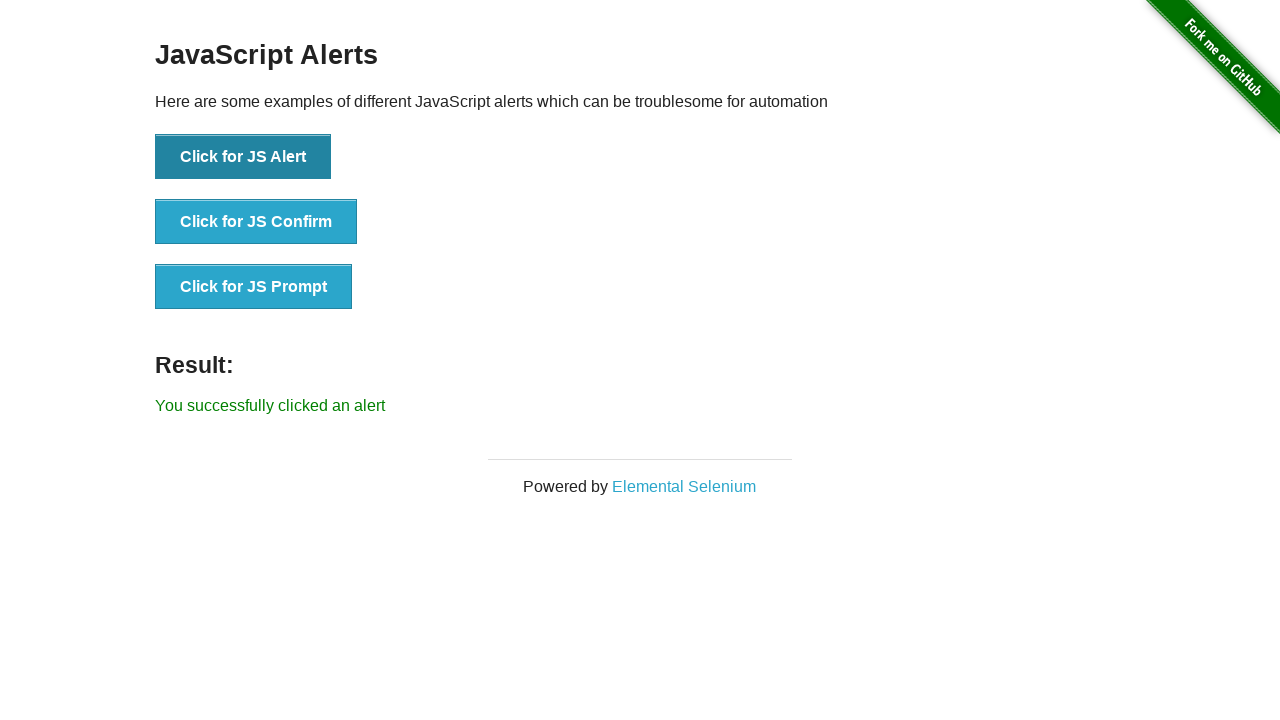

Clicked 'Click for JS Confirm' button at (256, 222) on xpath=//button[text()='Click for JS Confirm']
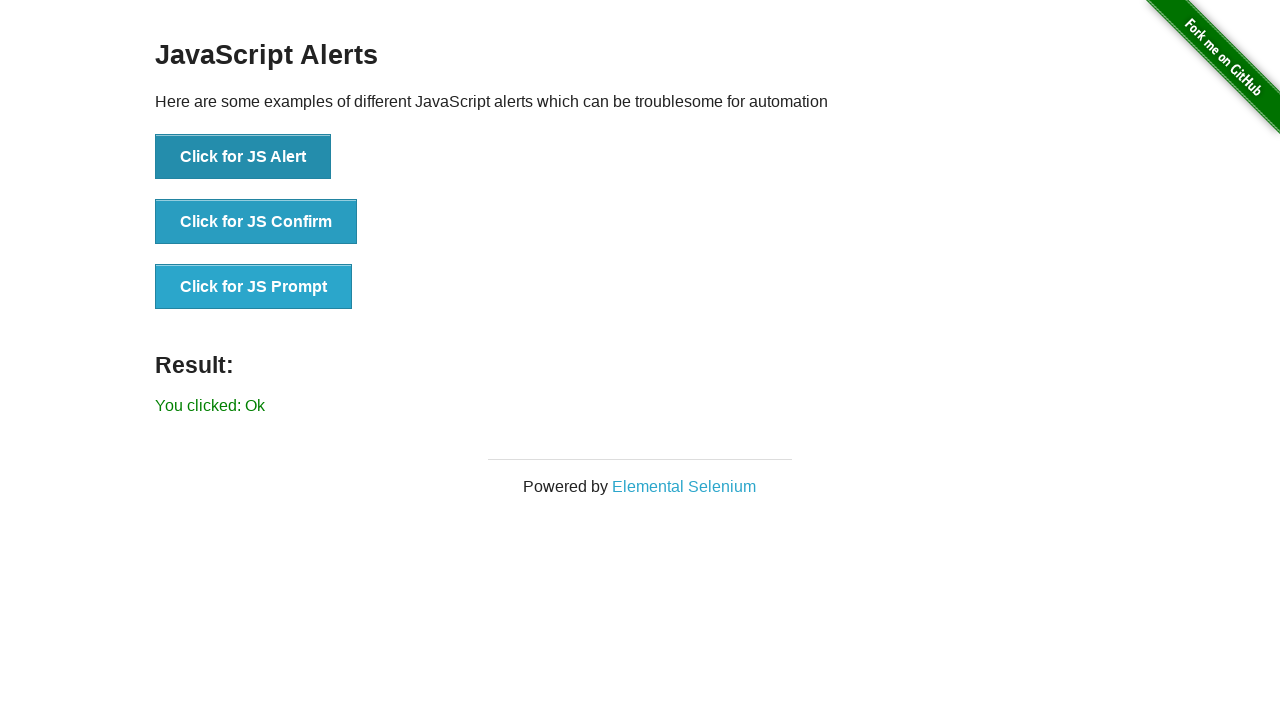

Set up dialog handler to dismiss confirm
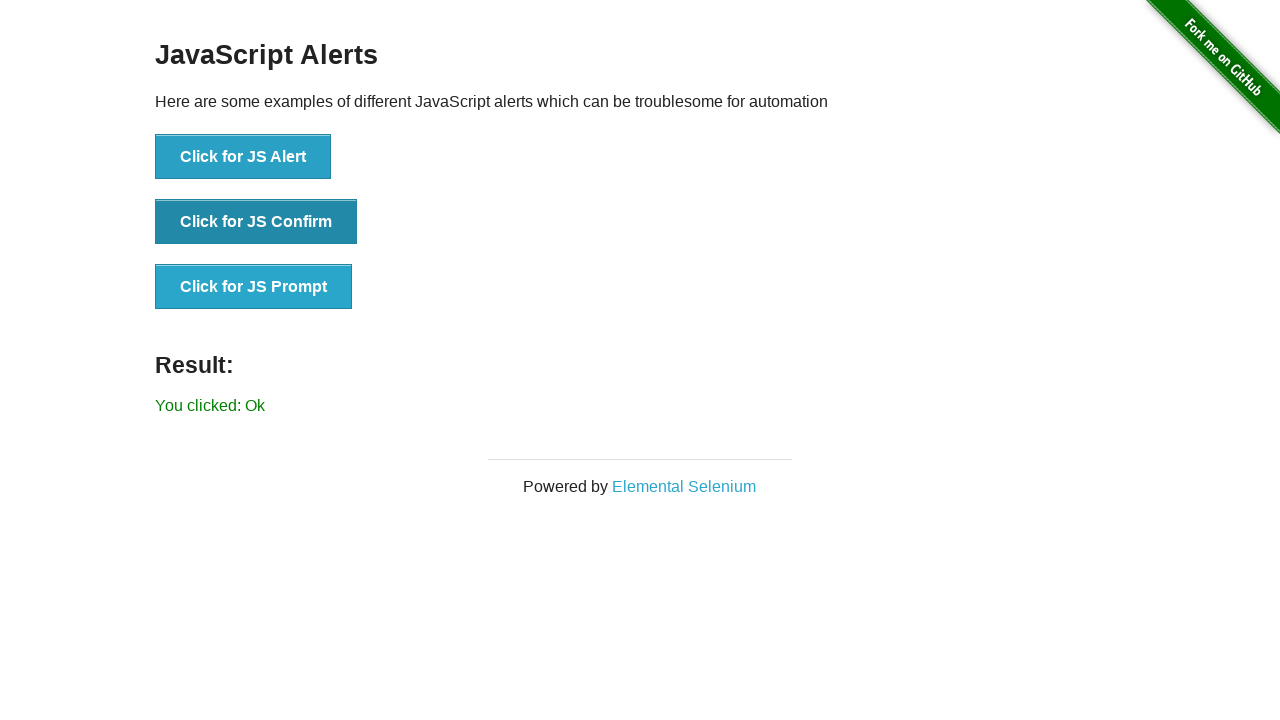

Waited for confirm dialog to be processed
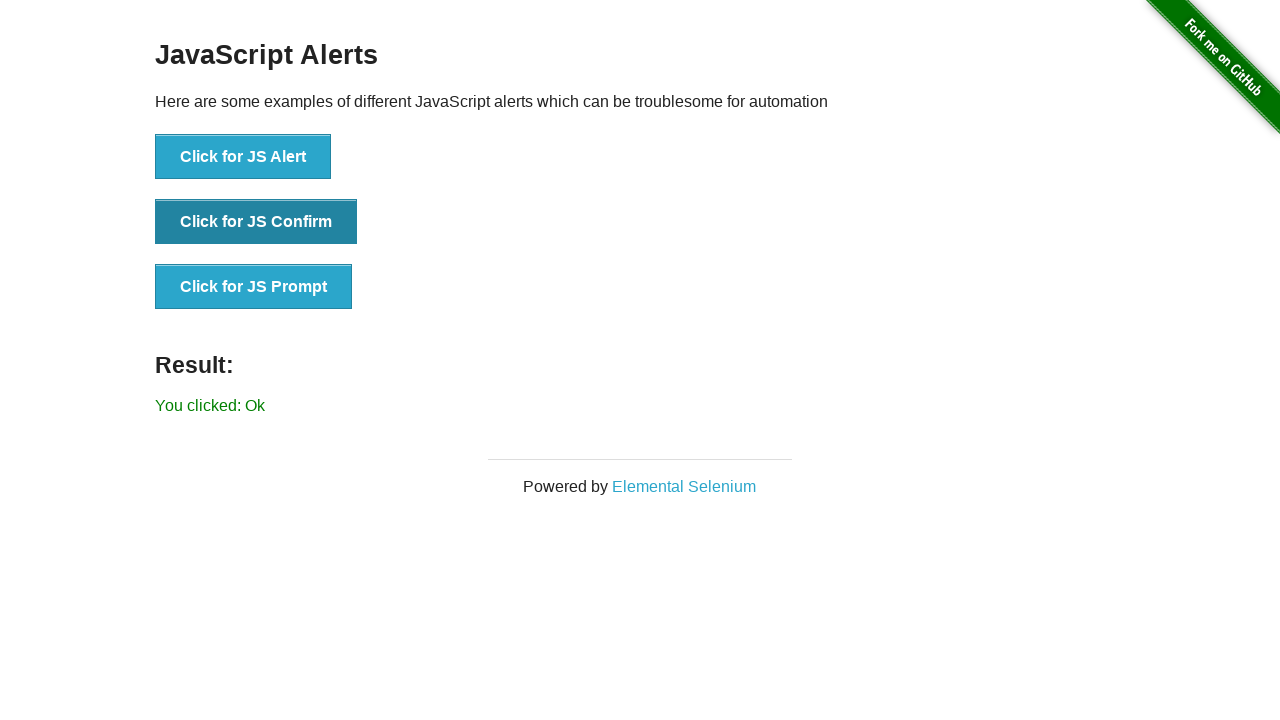

Clicked 'Click for JS Prompt' button at (254, 287) on xpath=//button[text()='Click for JS Prompt']
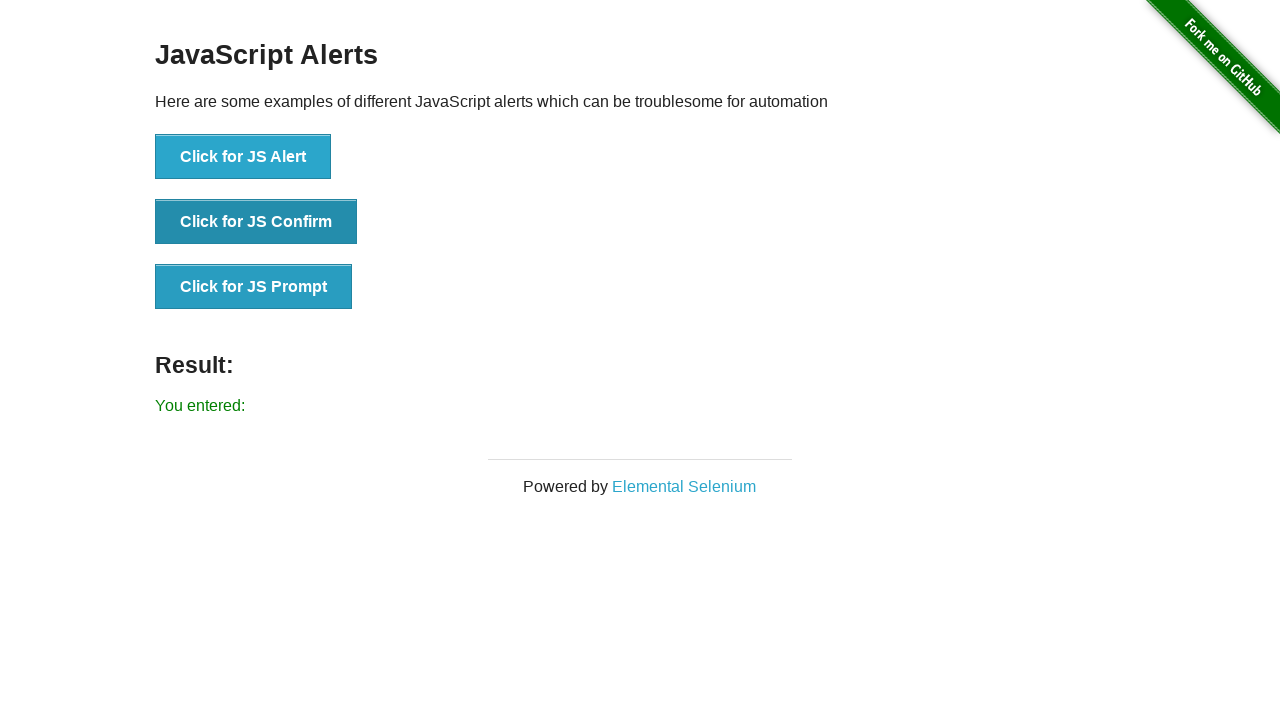

Set up dialog handler to accept prompt with text 'Selenium Test'
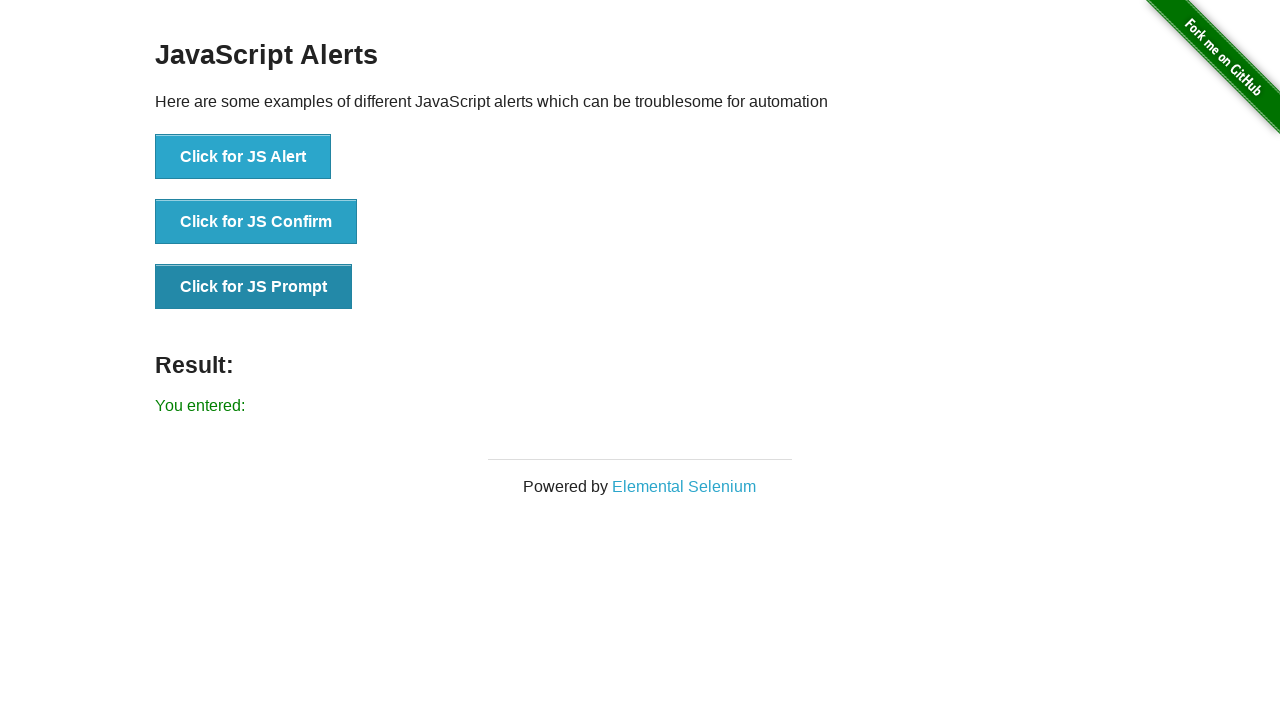

Waited for prompt dialog to be processed
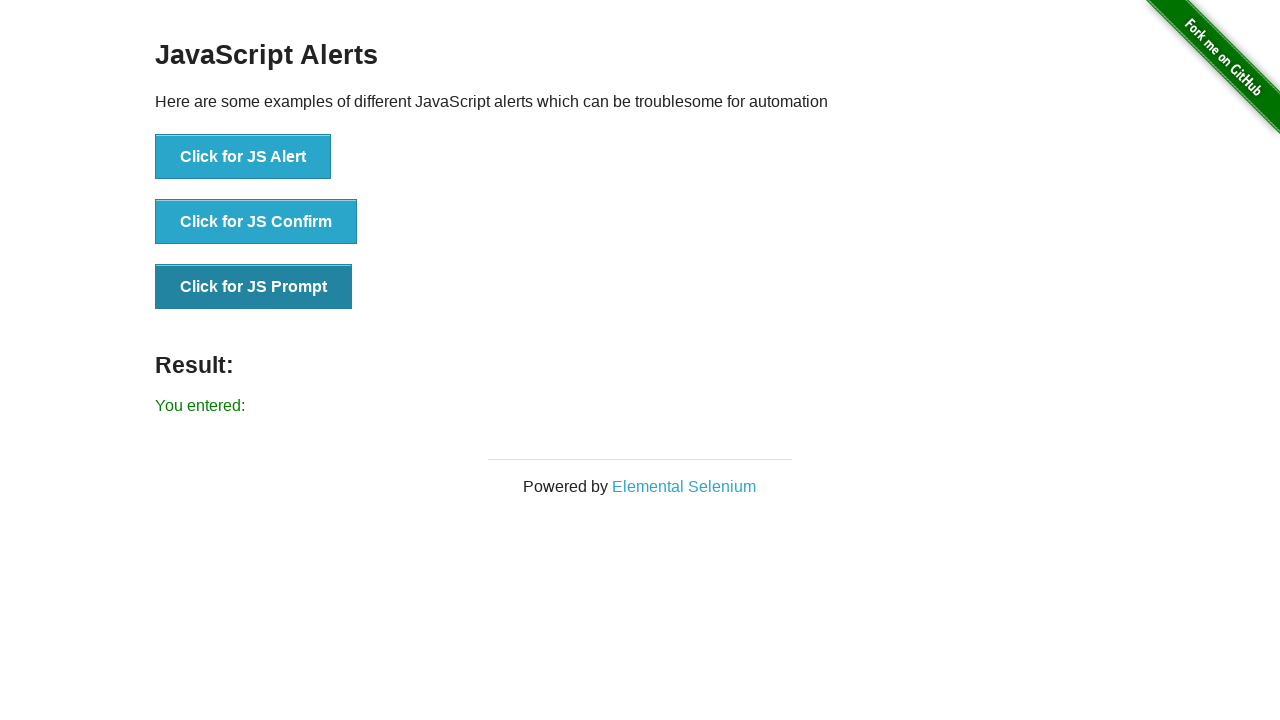

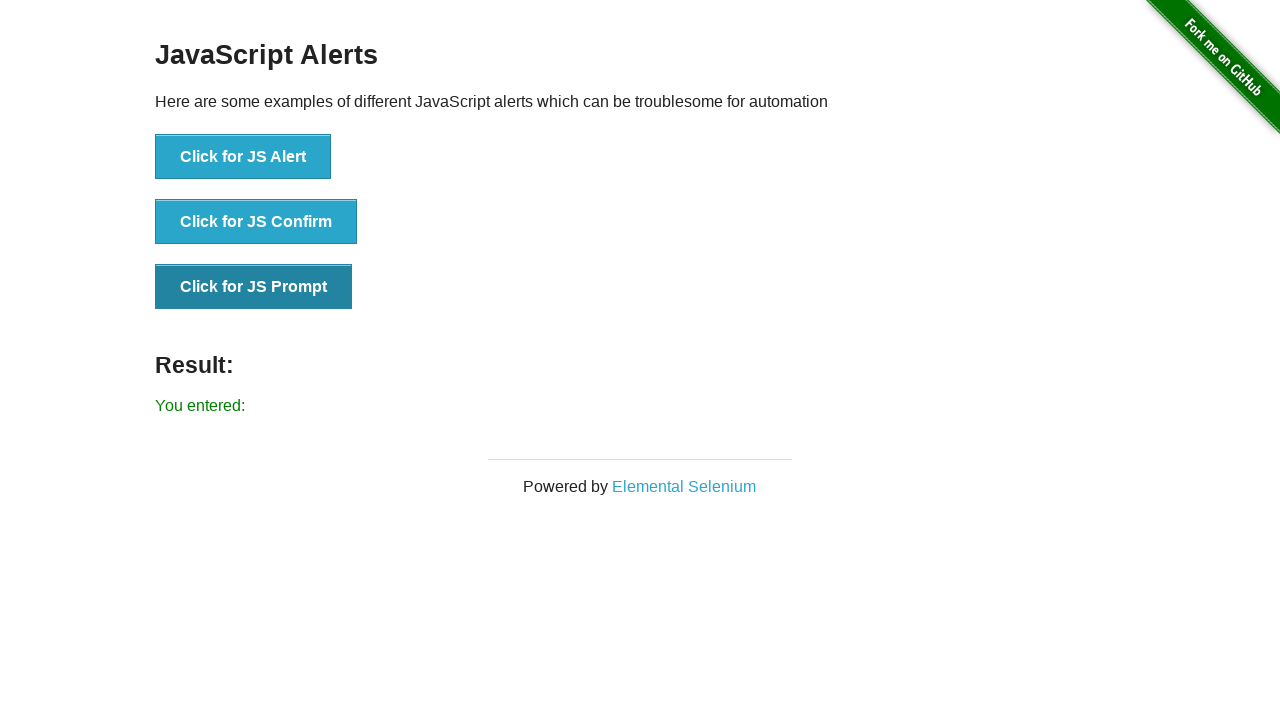